Tests that submitting the login form with empty username and password fields displays the error message "Epic sadface: Username is required"

Starting URL: https://www.saucedemo.com/

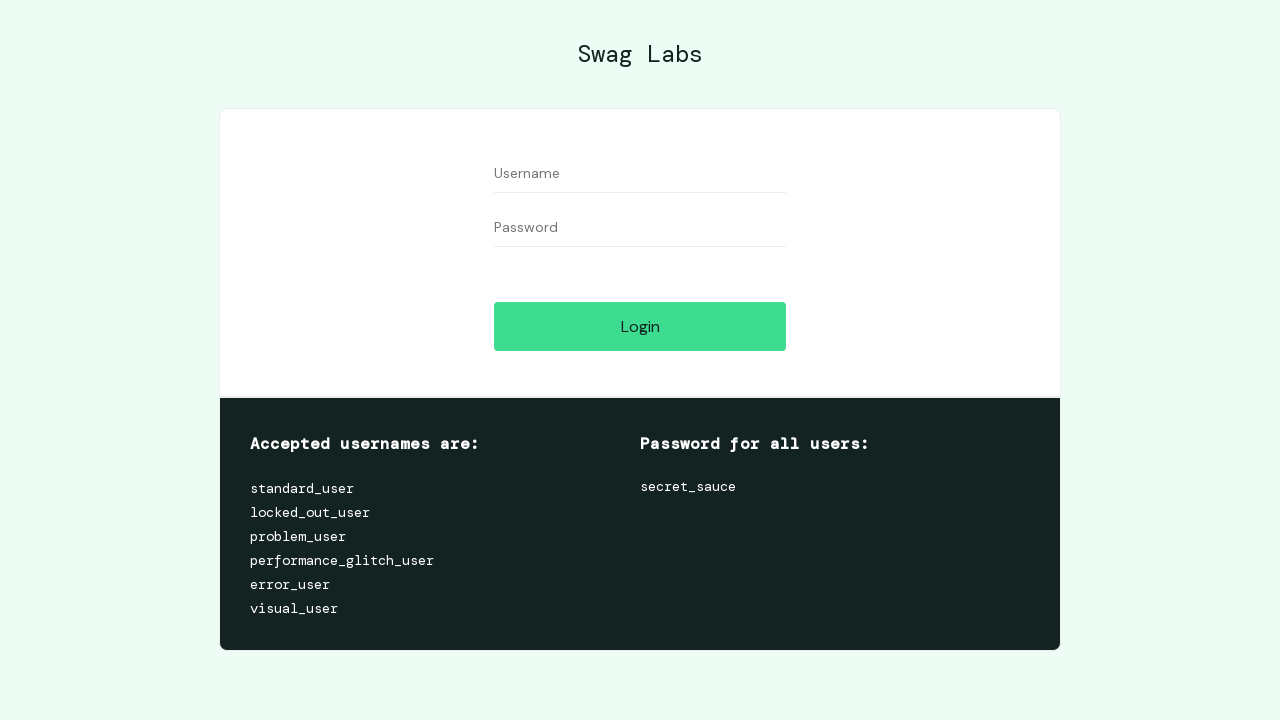

Left username field empty on #user-name
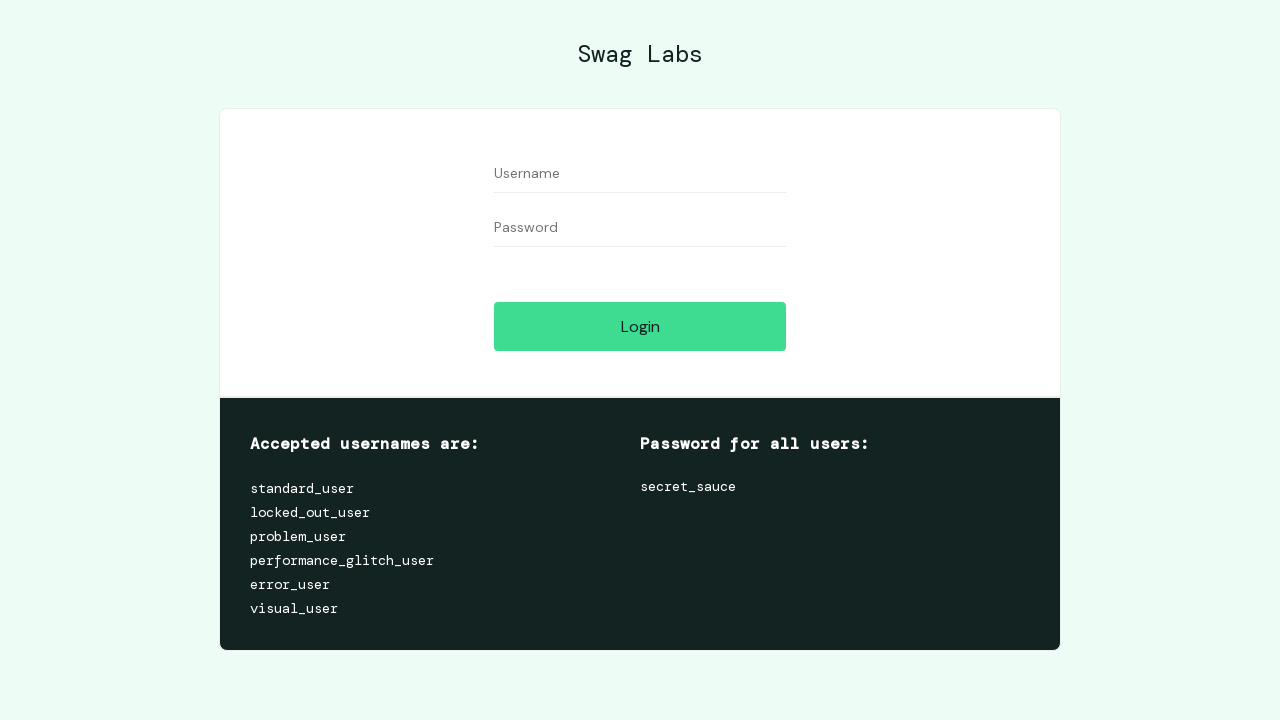

Left password field empty on #password
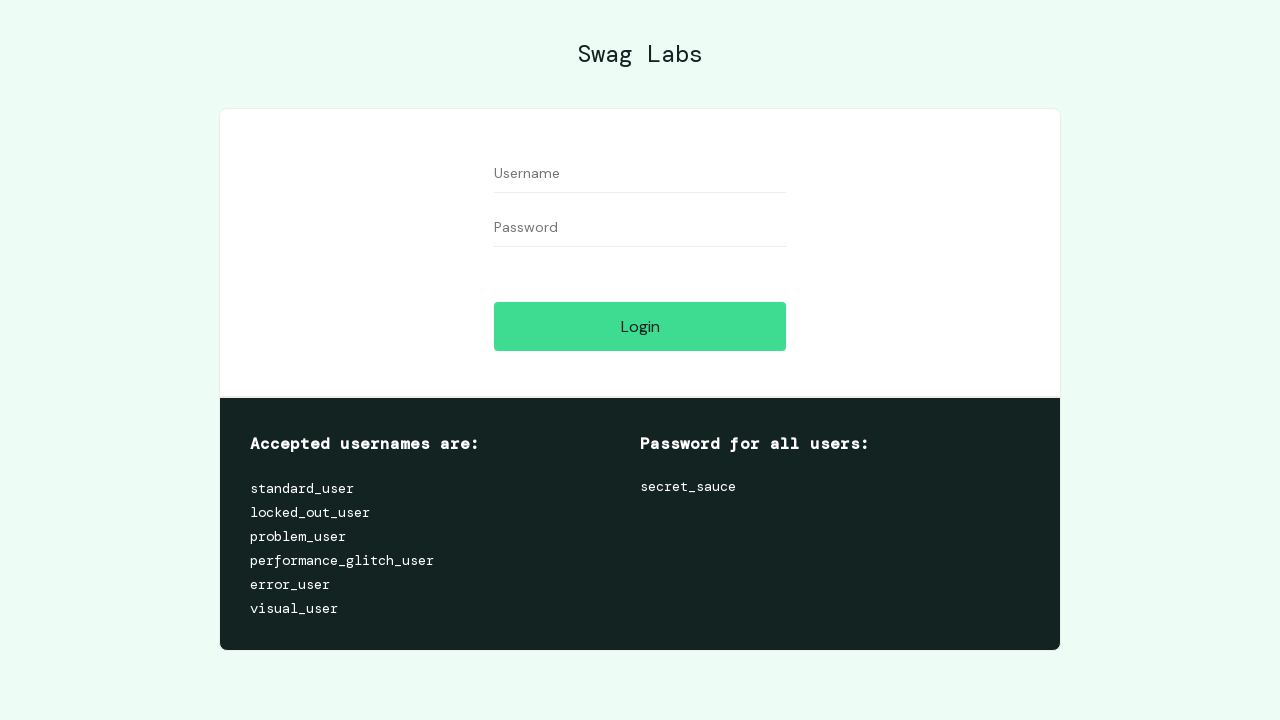

Clicked login button with empty credentials at (640, 326) on #login-button
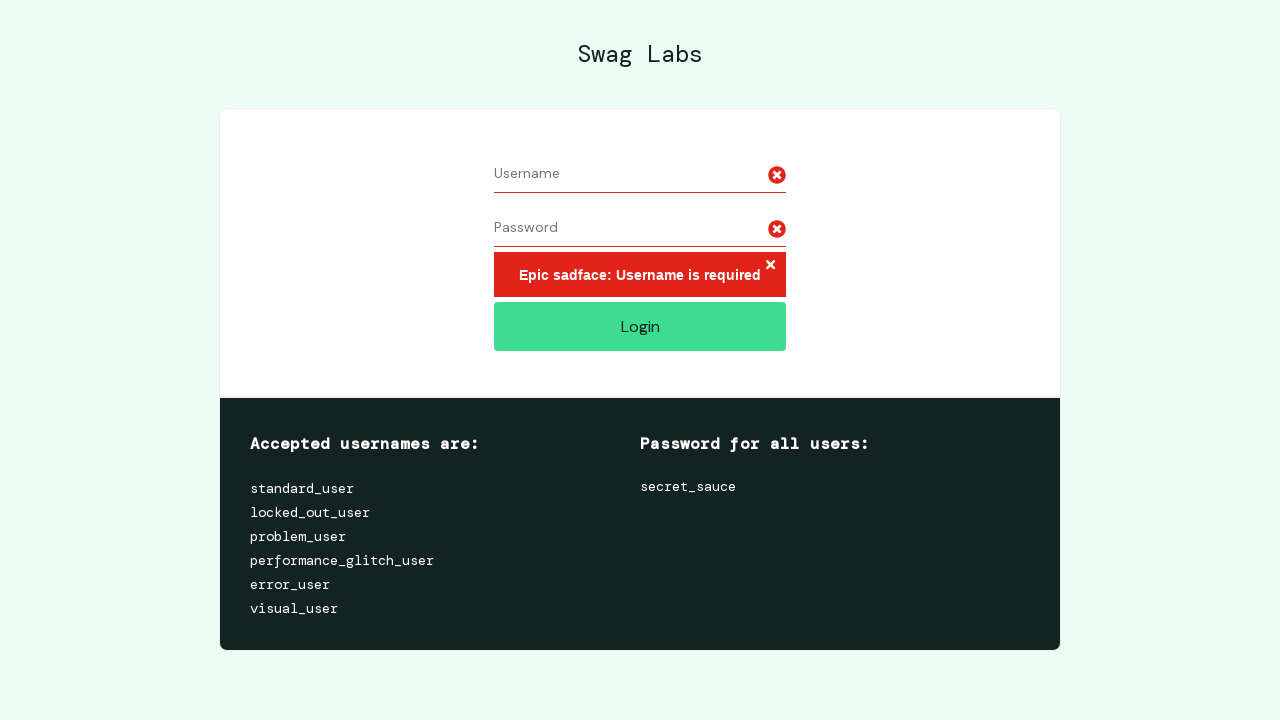

Error message container appeared, confirming 'Epic sadface: Username is required' message
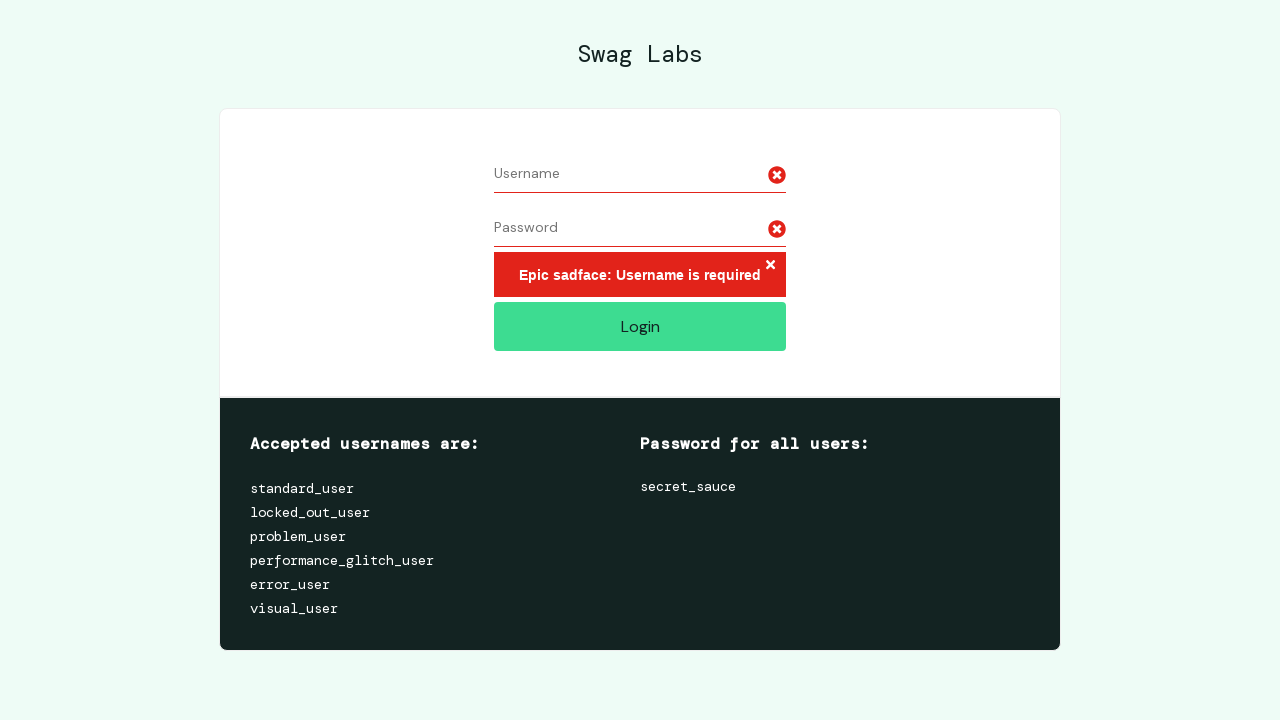

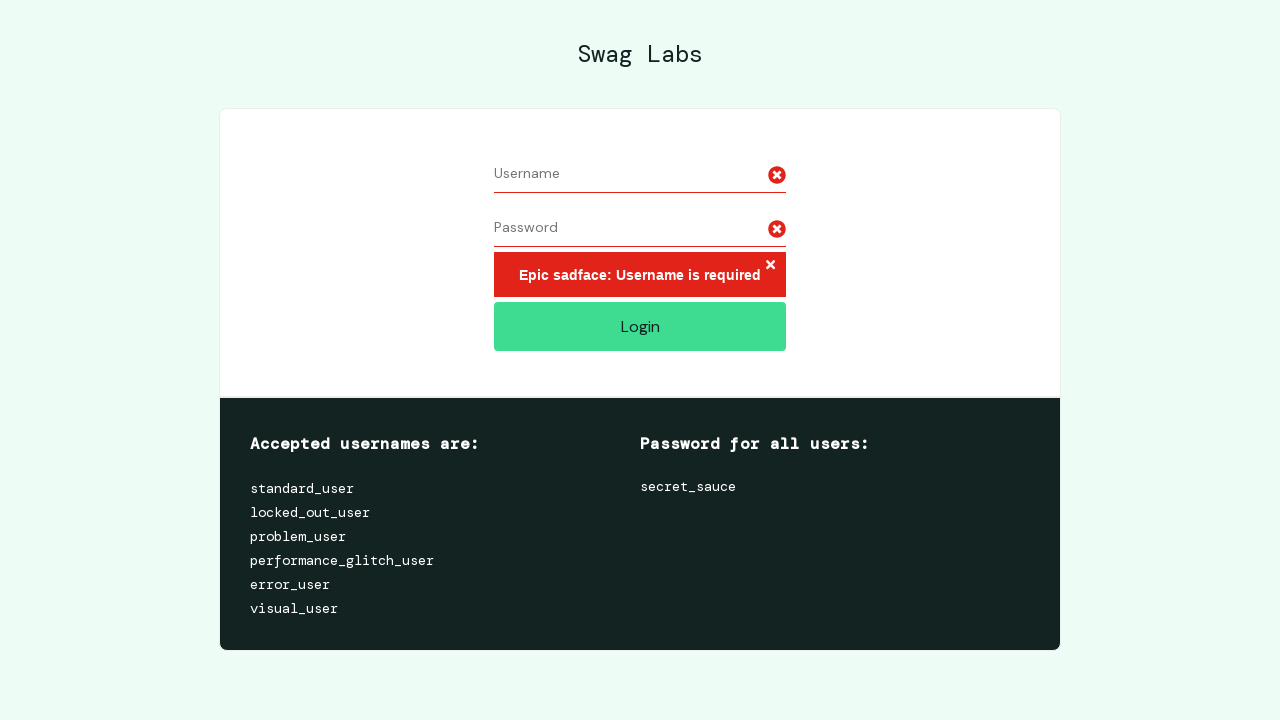